Tests drag and drop functionality by dragging an element to a target area and verifying the drop was successful

Starting URL: https://testautomationpractice.blogspot.com

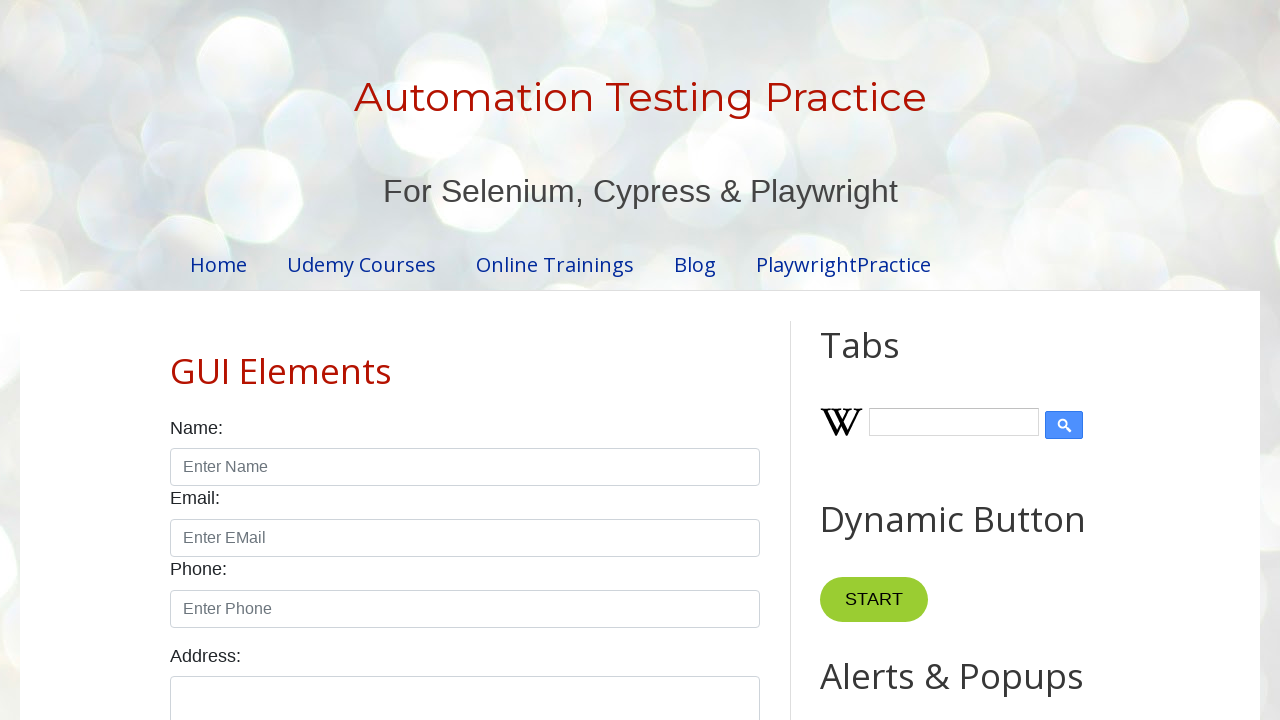

Located the draggable element
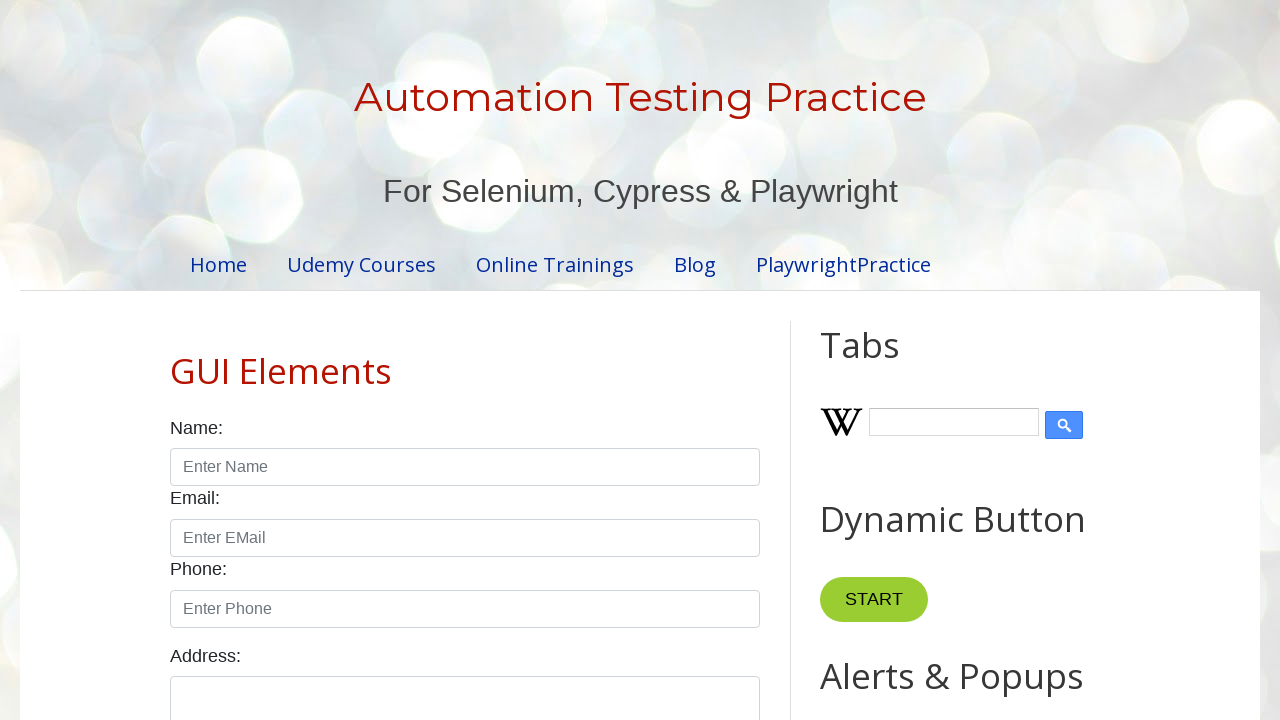

Located the drop target area
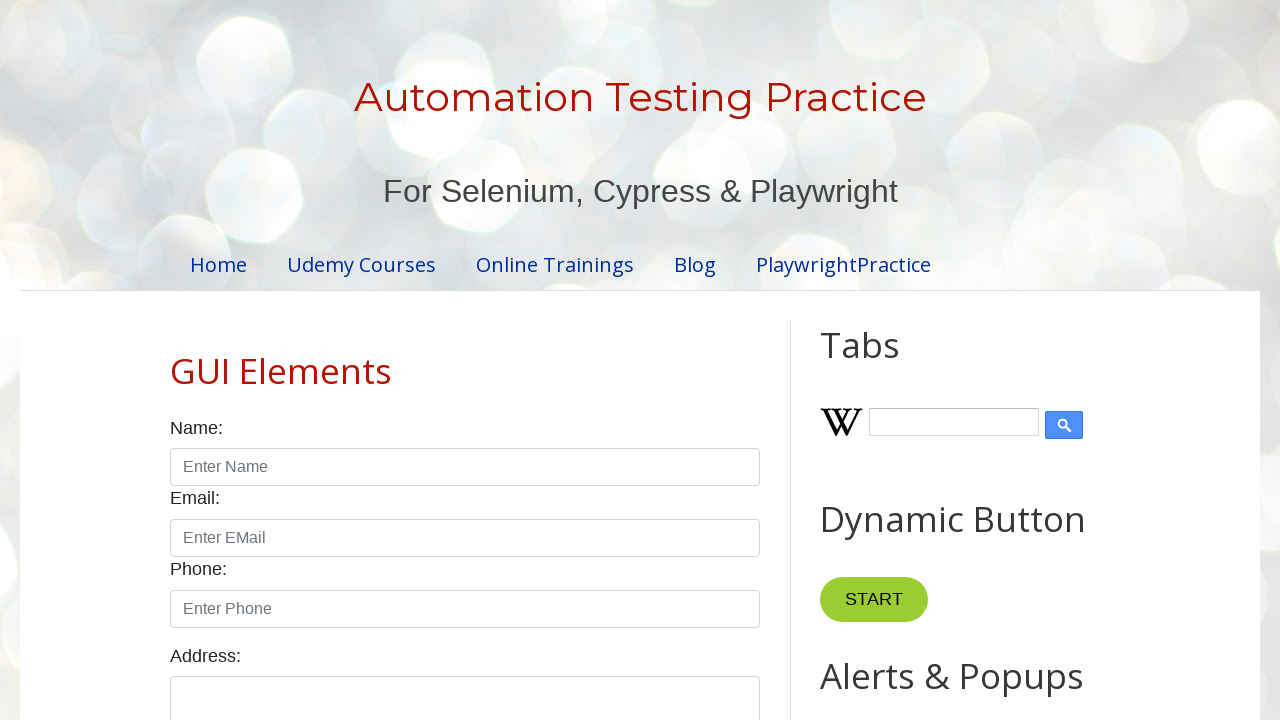

Dragged element to target area at (1015, 404)
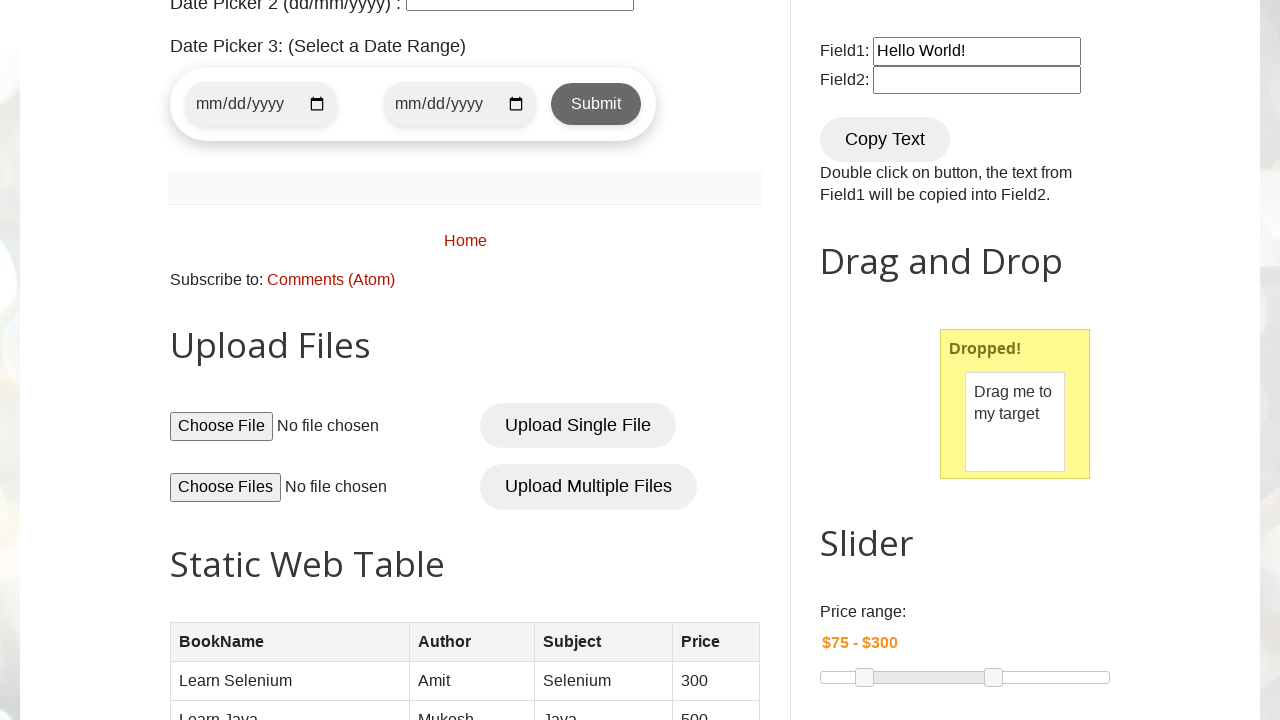

Retrieved drop target text content
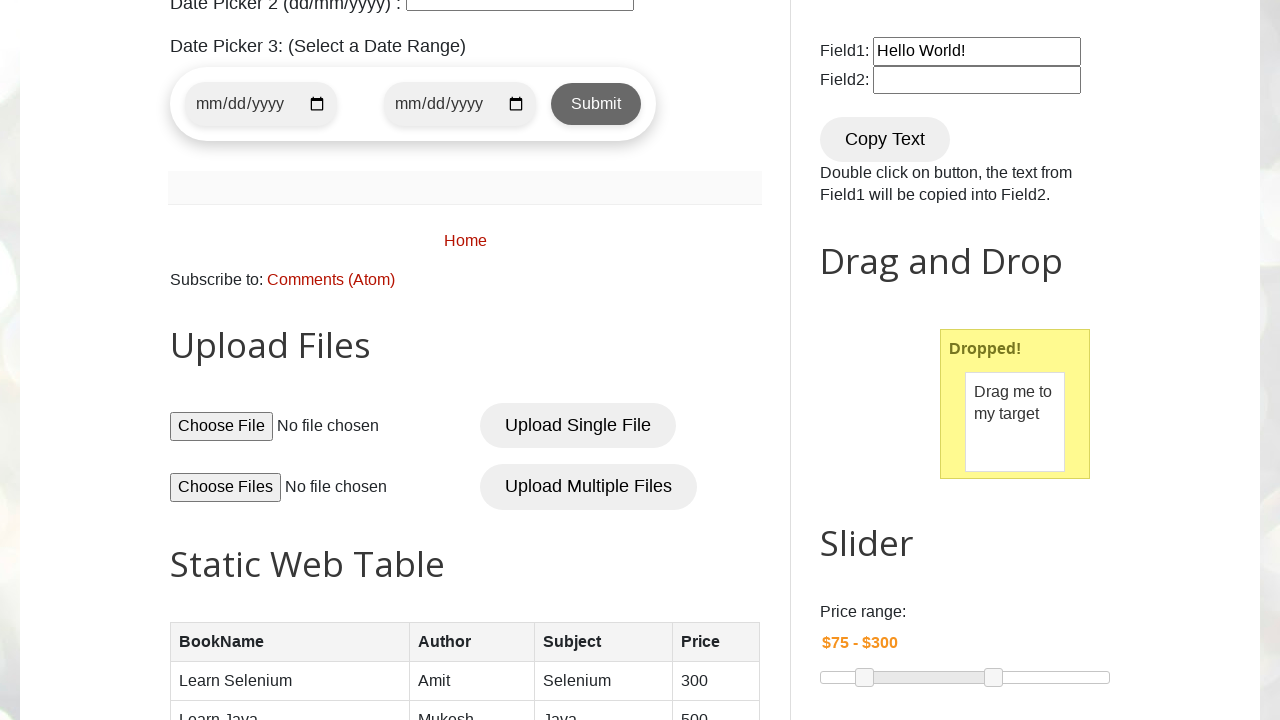

Verified drop was successful with 'Dropped!' message
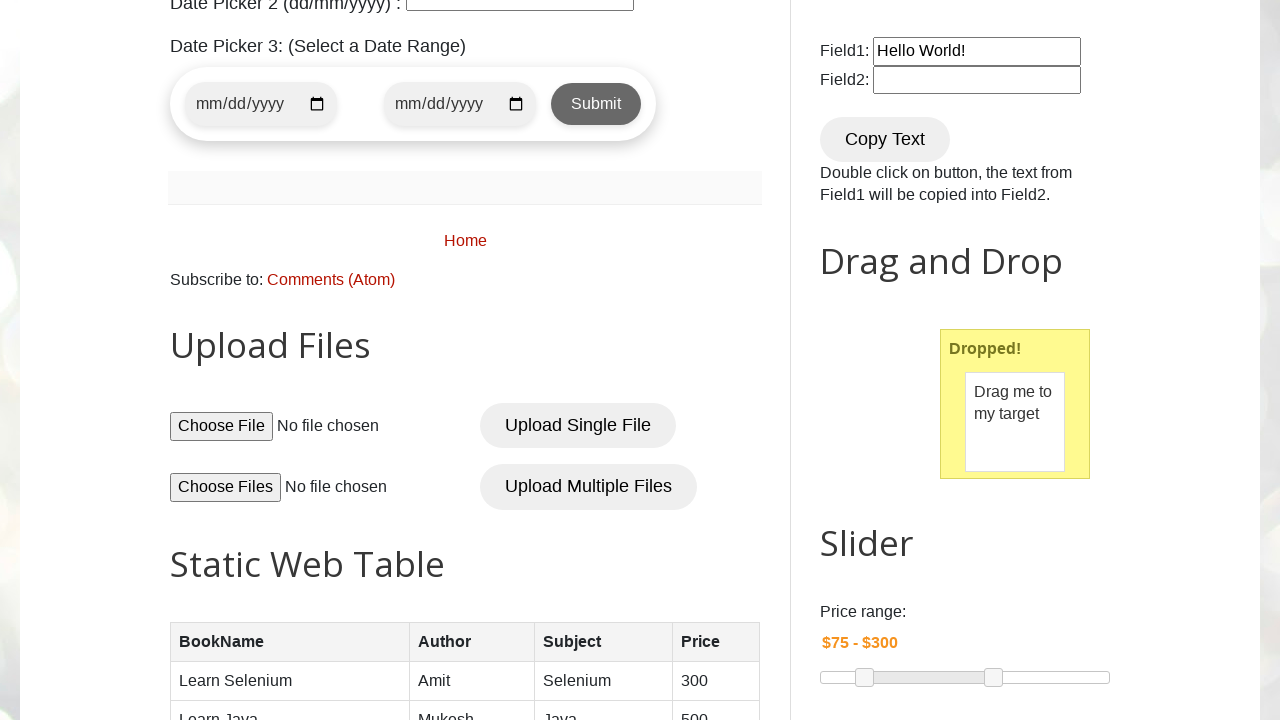

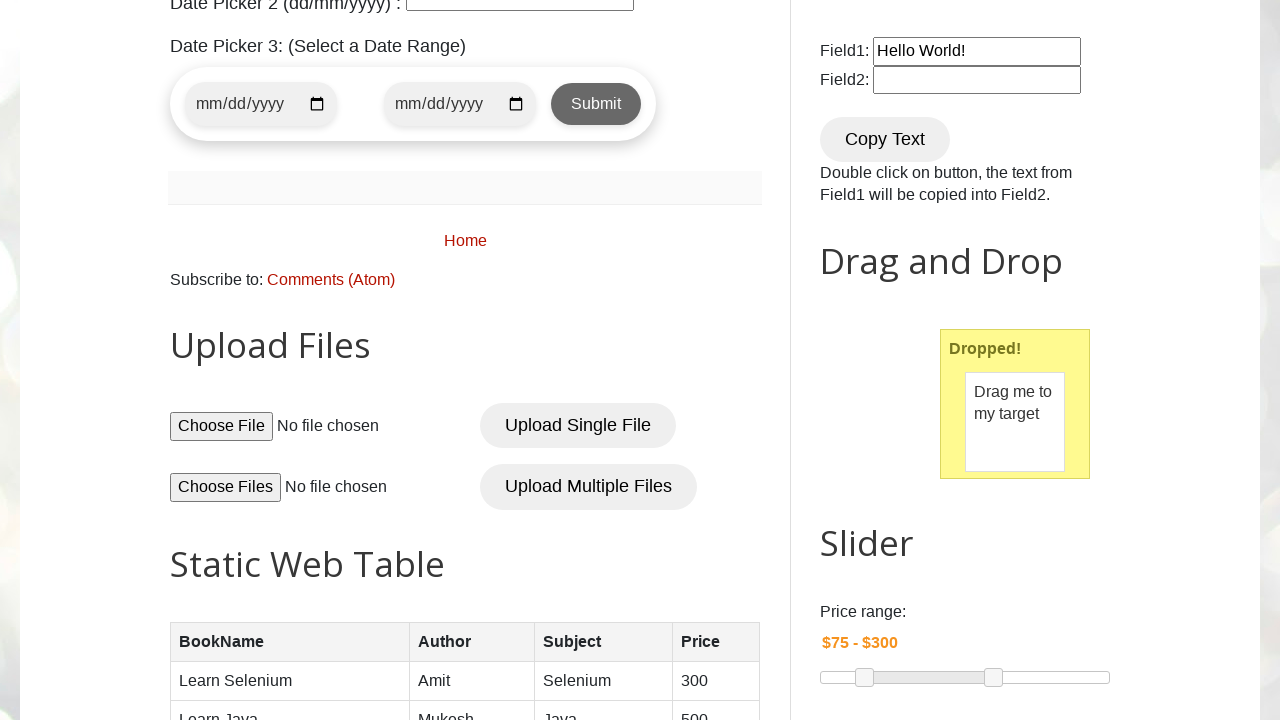